Tests dynamic loading functionality by clicking a start button and waiting for hidden text to appear

Starting URL: http://the-internet.herokuapp.com/dynamic_loading/2

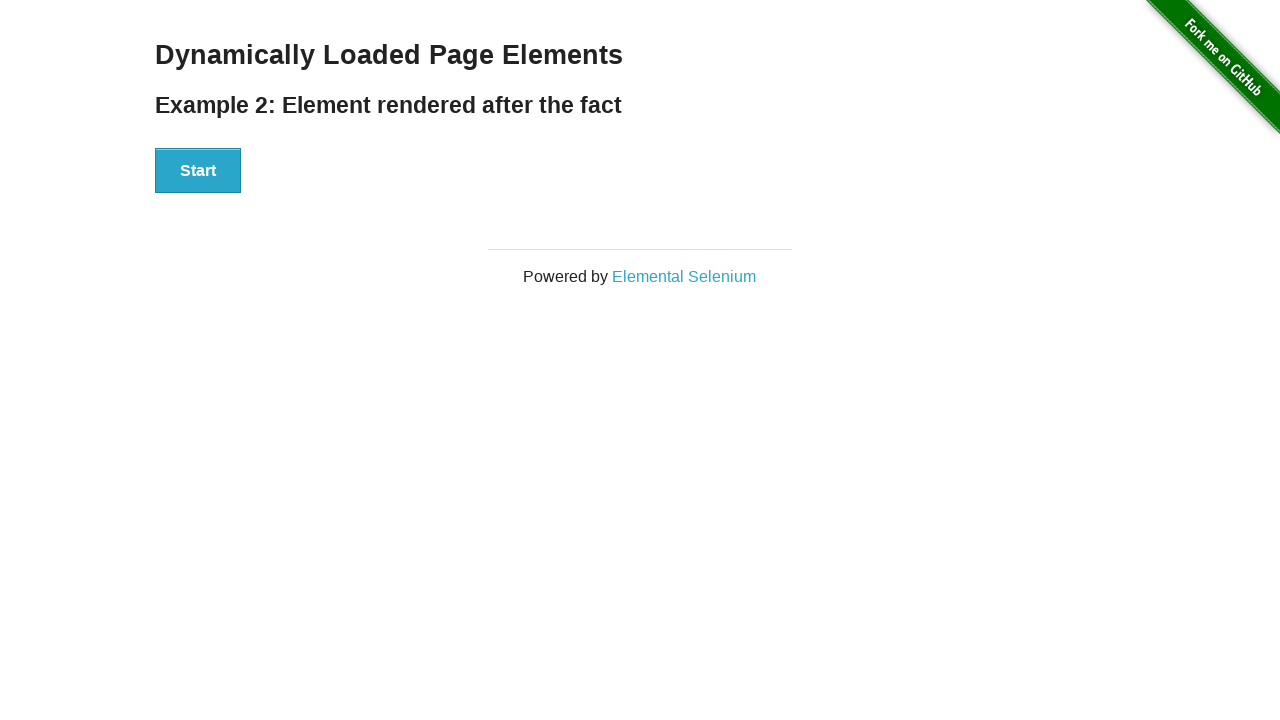

Navigated to dynamic loading test page
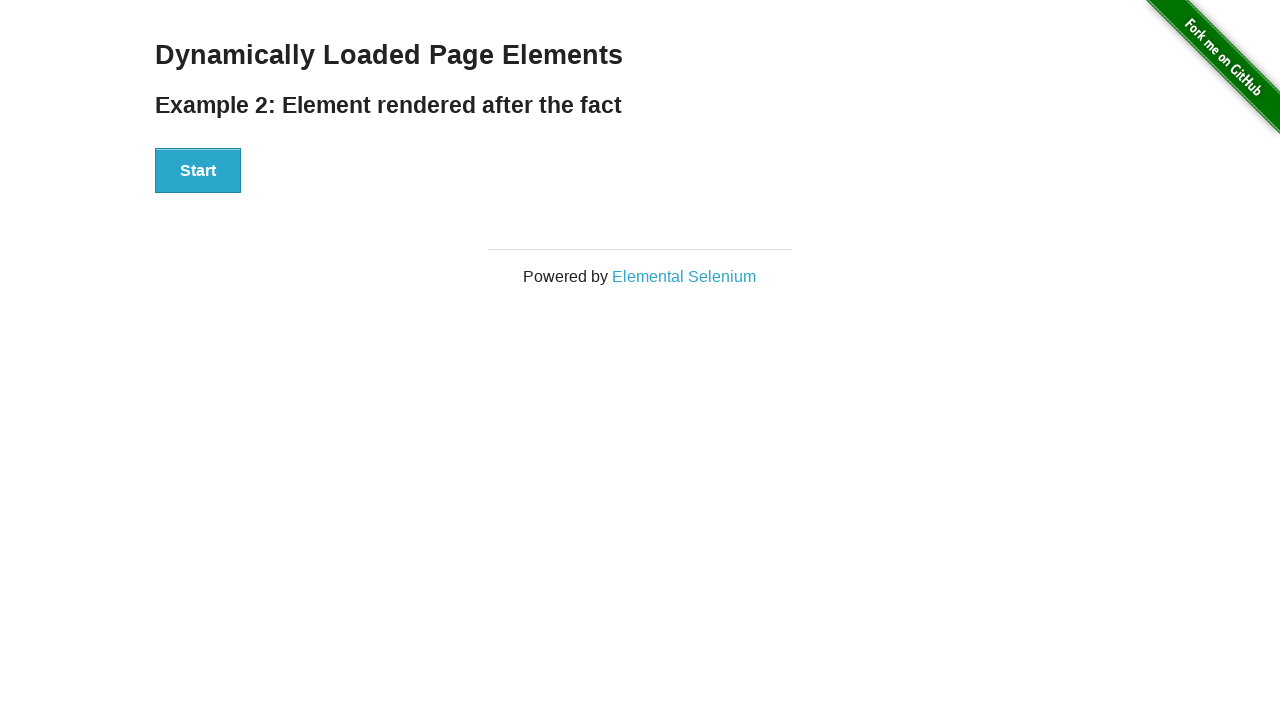

Clicked start button to trigger dynamic loading at (198, 171) on #start > button
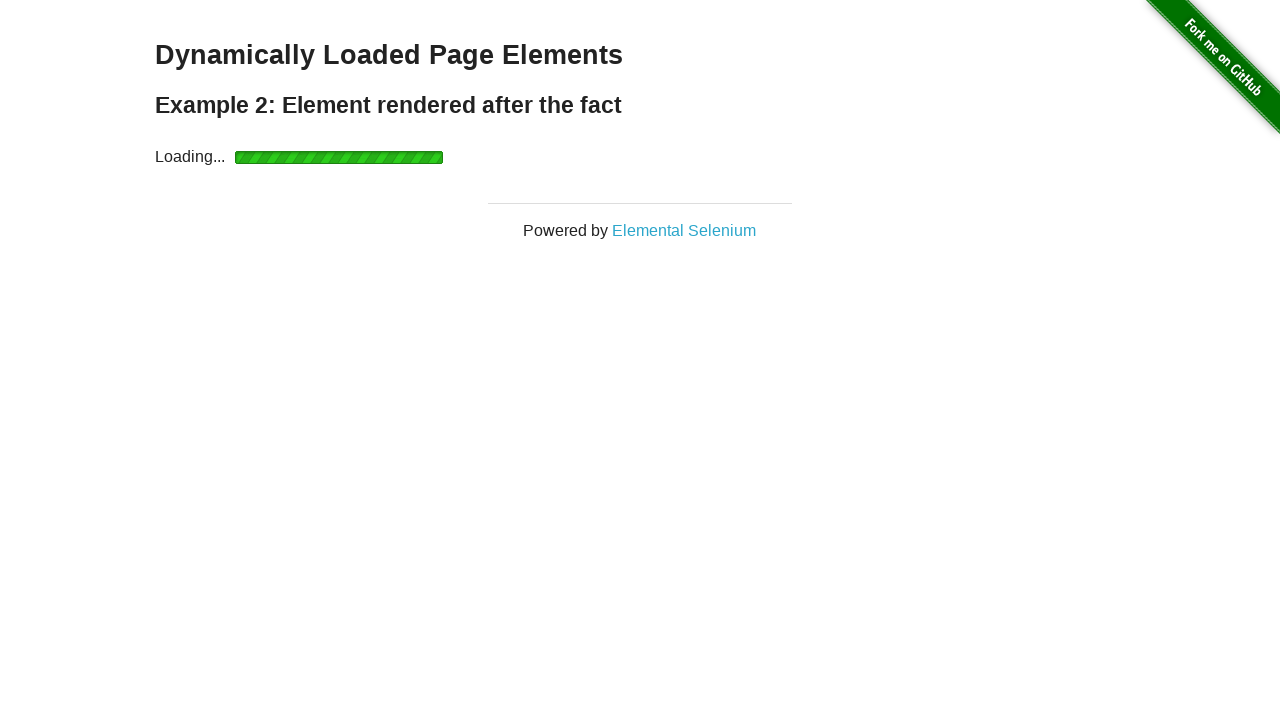

Hidden text appeared and became visible
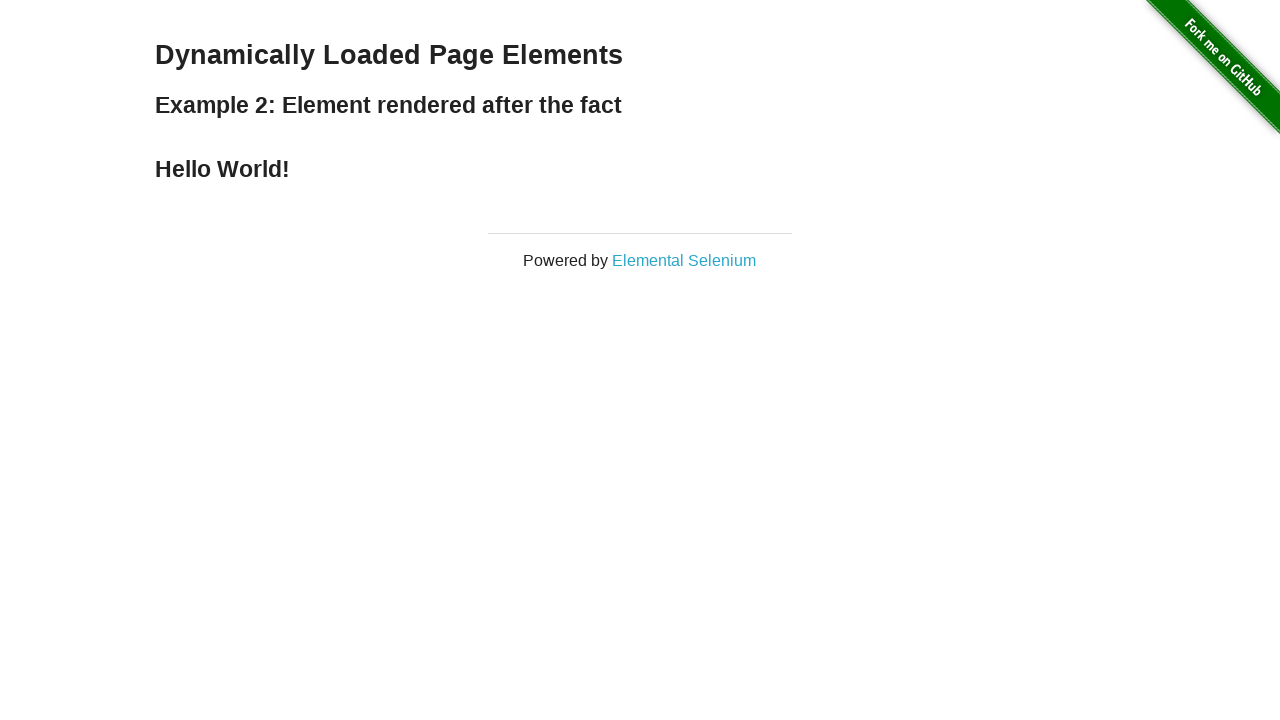

Located the text element
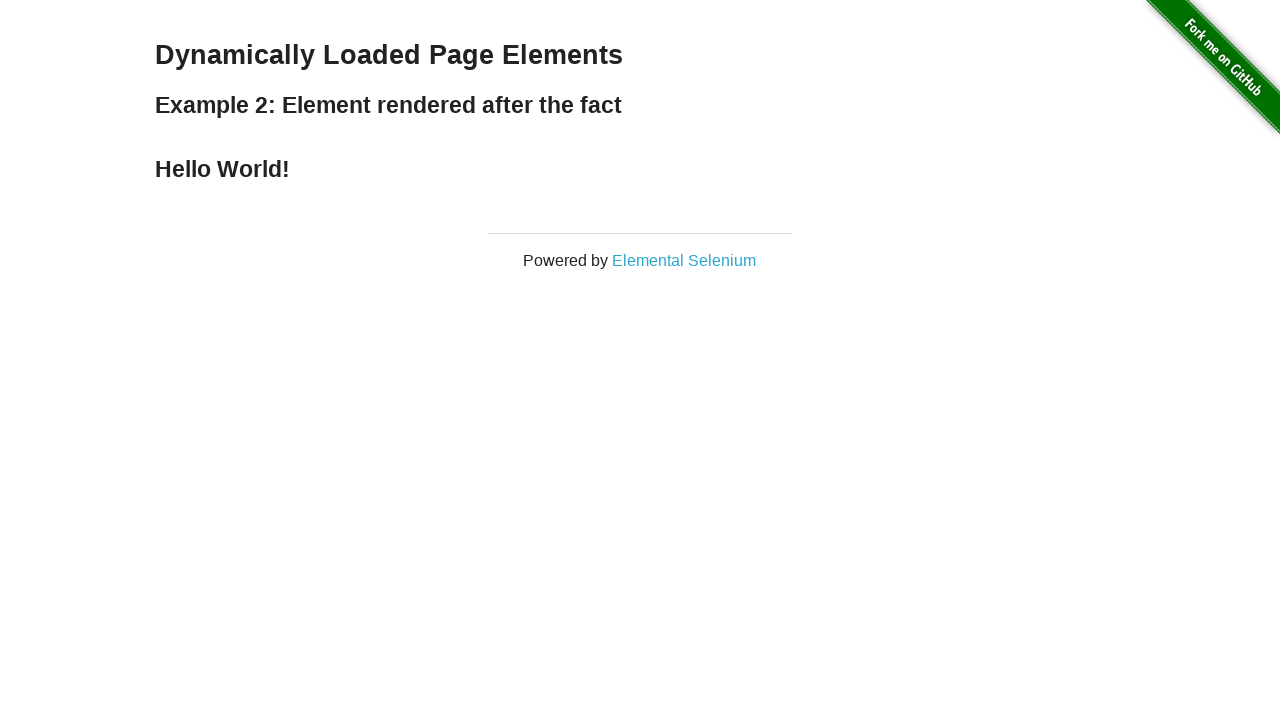

Extracted text content: 'Hello World!'
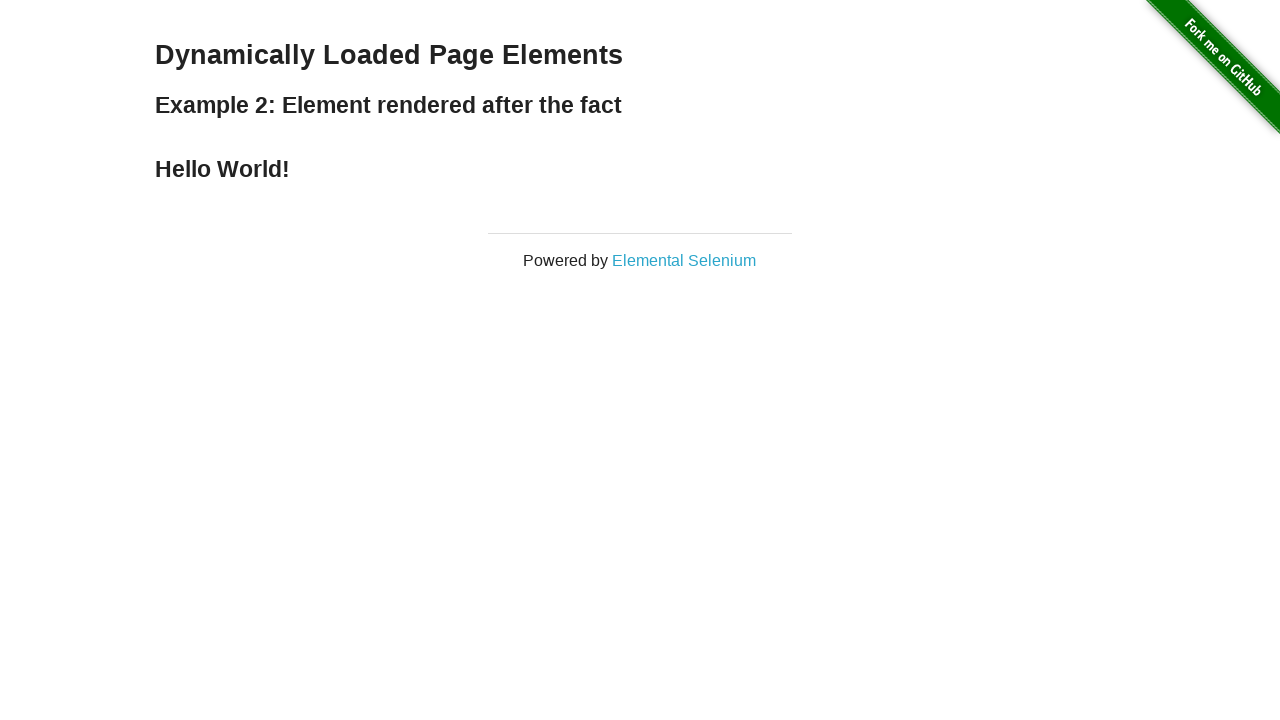

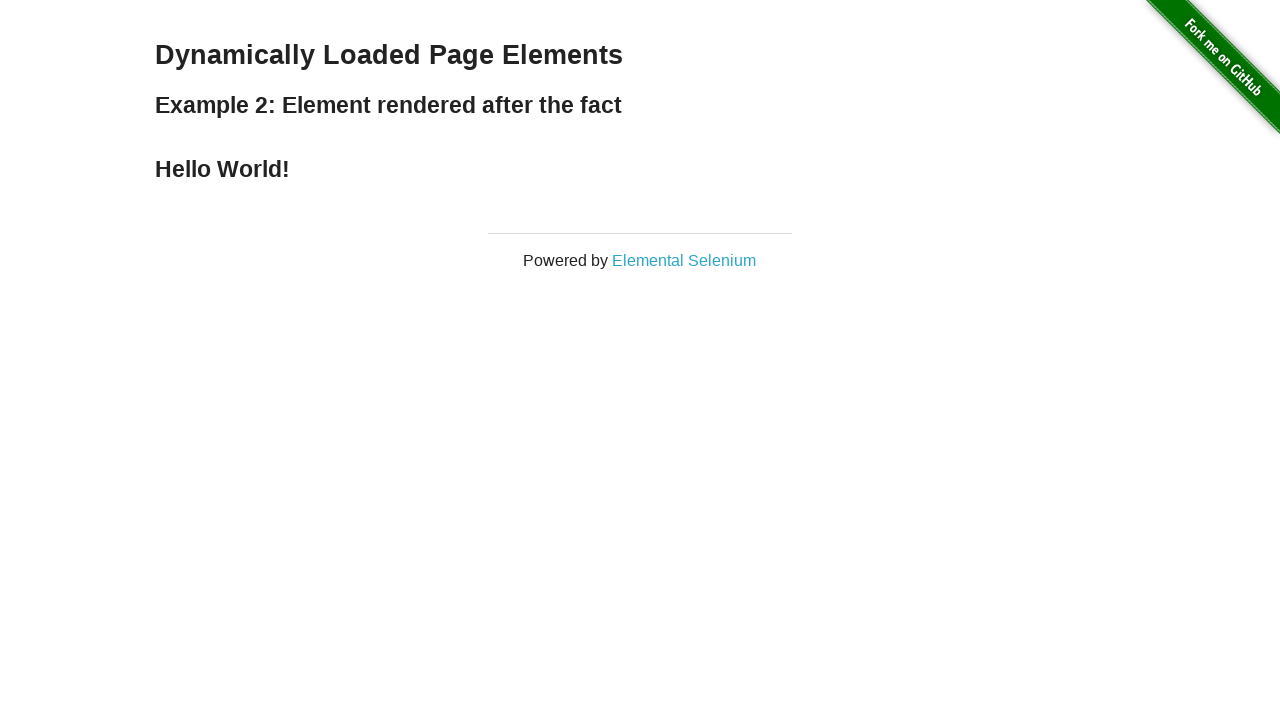